Tests the bus ticket booking form by entering source location (Coimbatore), destination (Chennai), and selecting a travel date.

Starting URL: https://www.abhibus.com/bus-ticket-booking

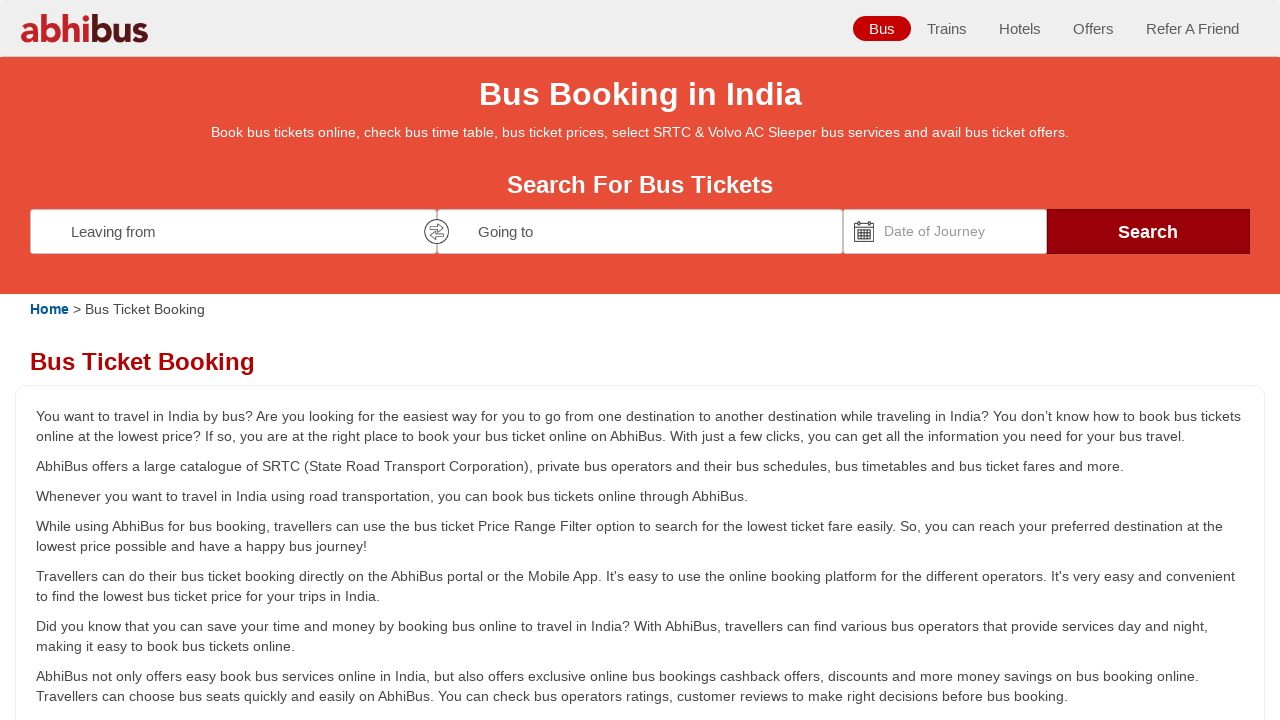

Entered 'Coimbatore' as source location on #source
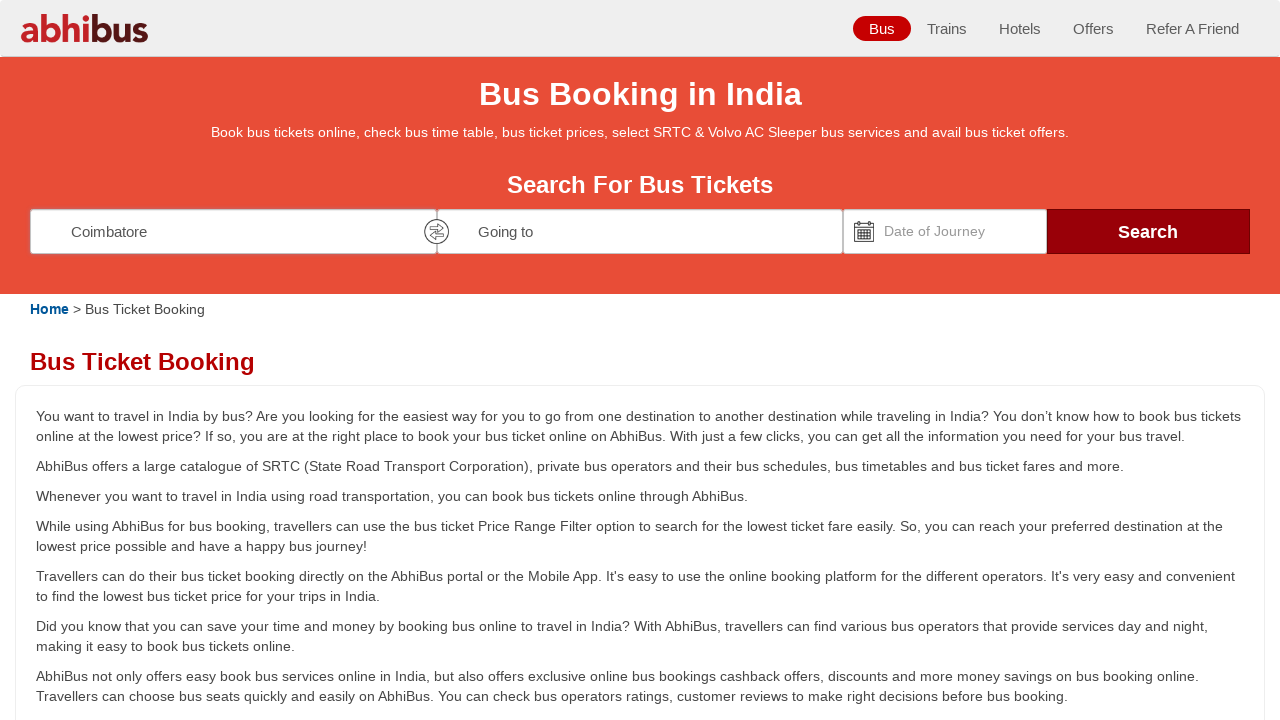

Entered 'Chennai' as destination location on #destination
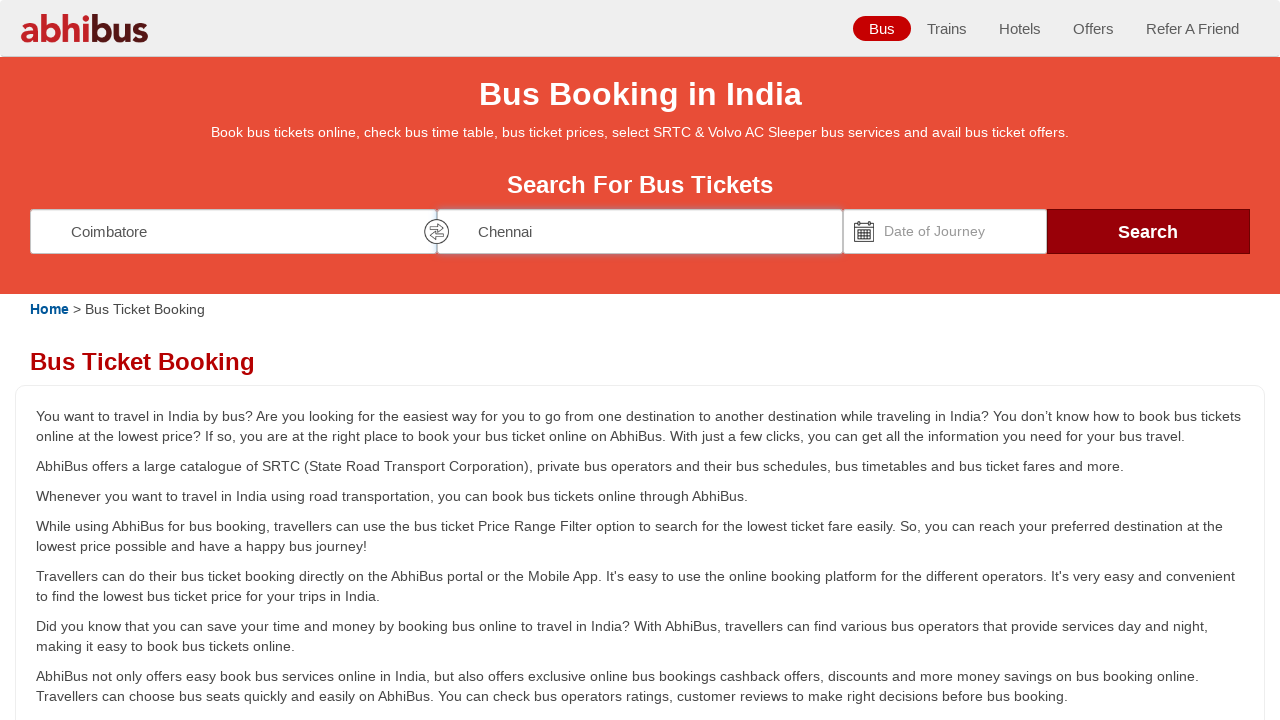

Set travel date to '15/08/2025' using date picker
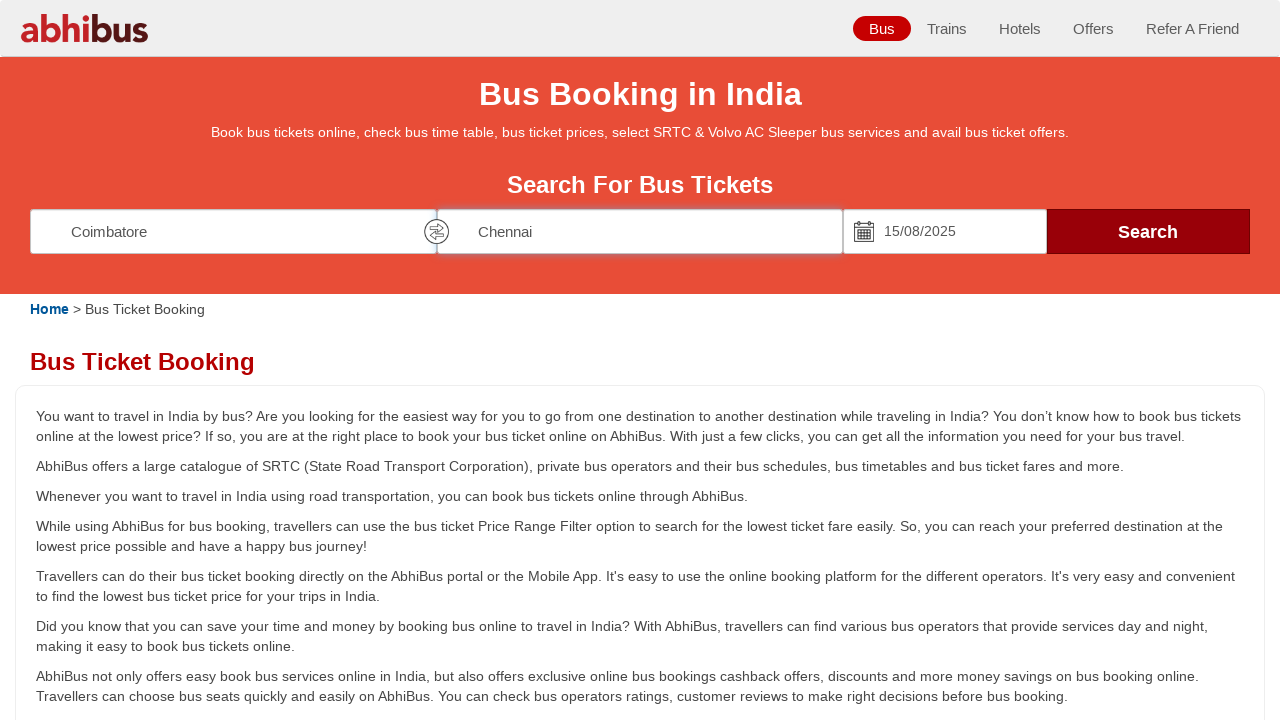

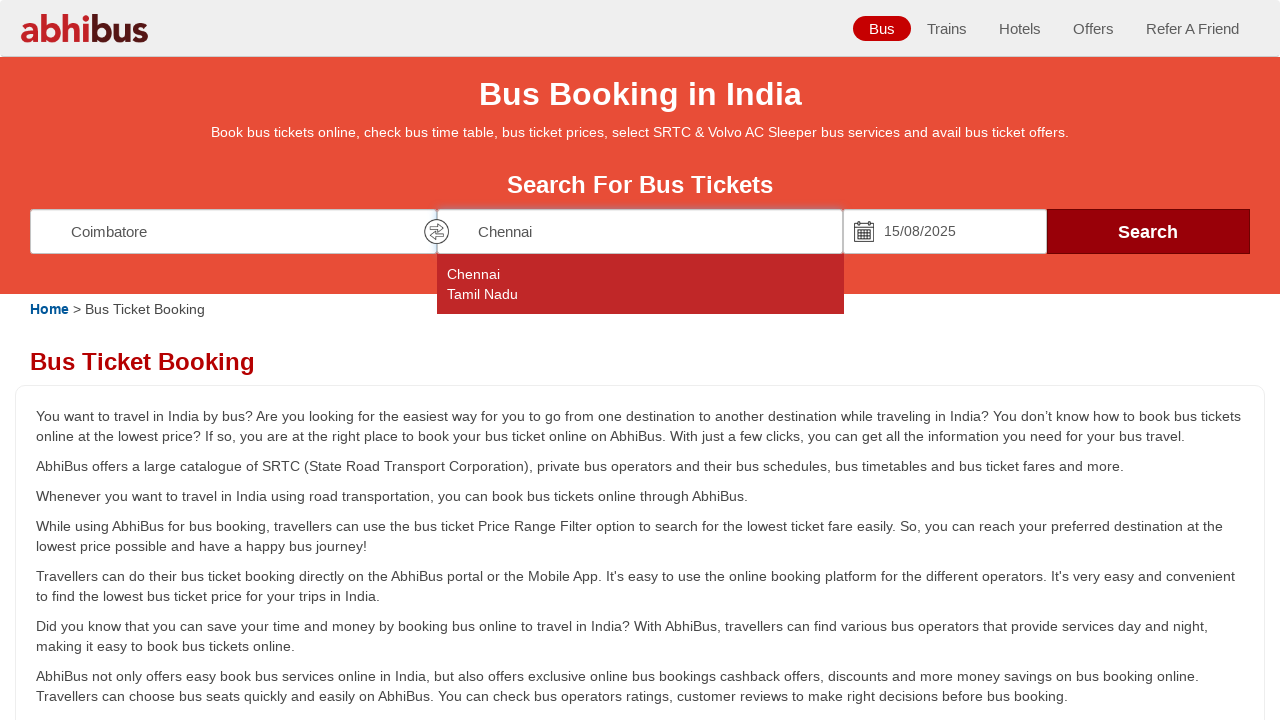